Tests that the DuckDuckGo homepage loads correctly by verifying the page title matches the expected value.

Starting URL: https://duckduckgo.com/

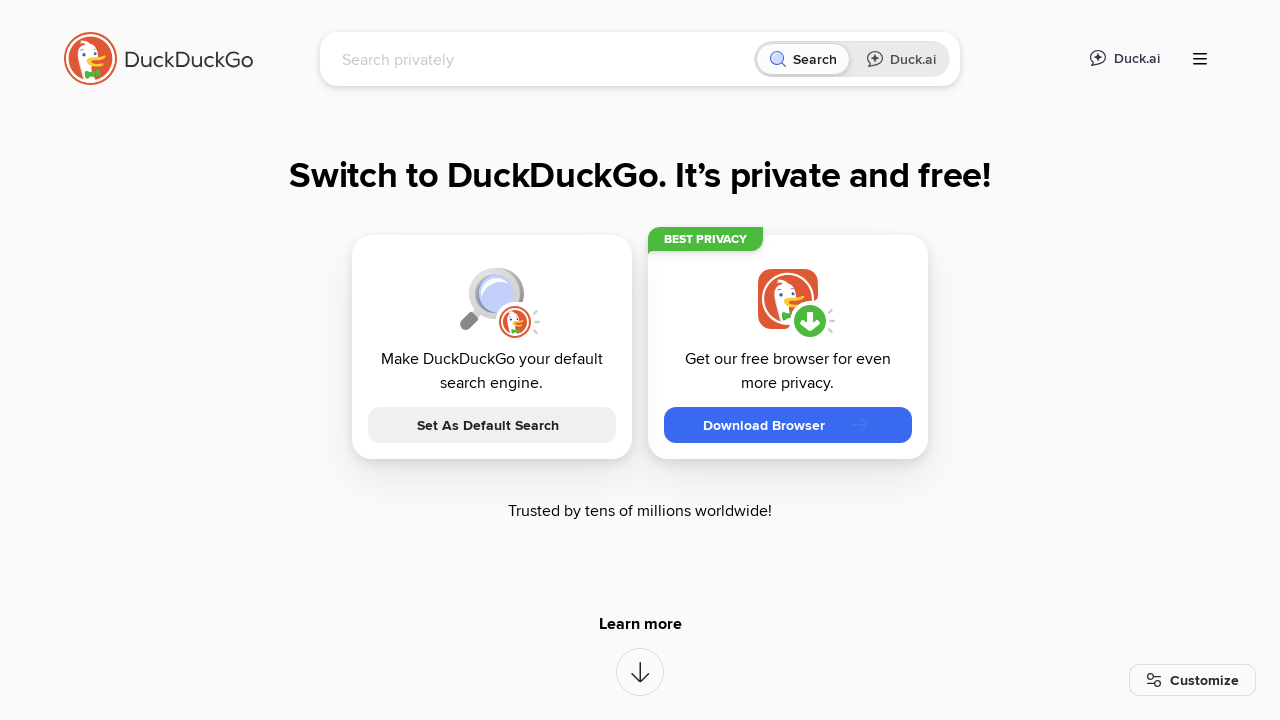

Waited for DuckDuckGo homepage to load (domcontentloaded)
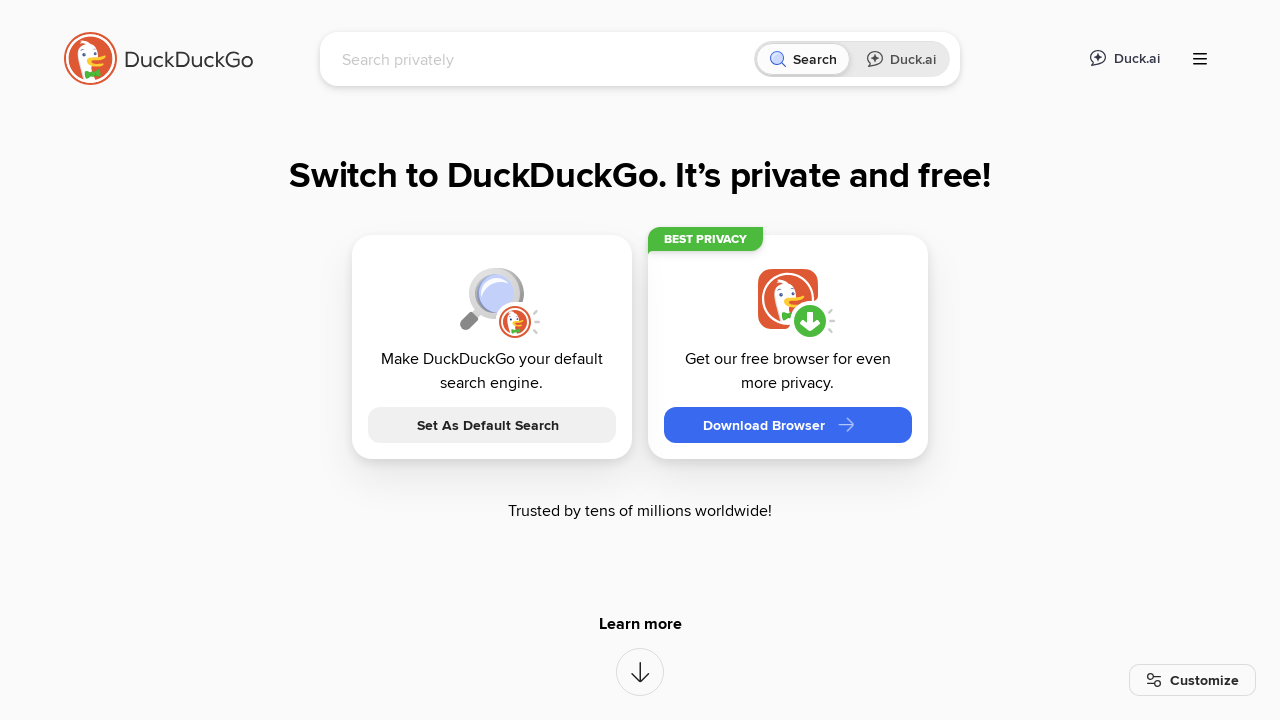

Verified page title contains 'DuckDuckGo'
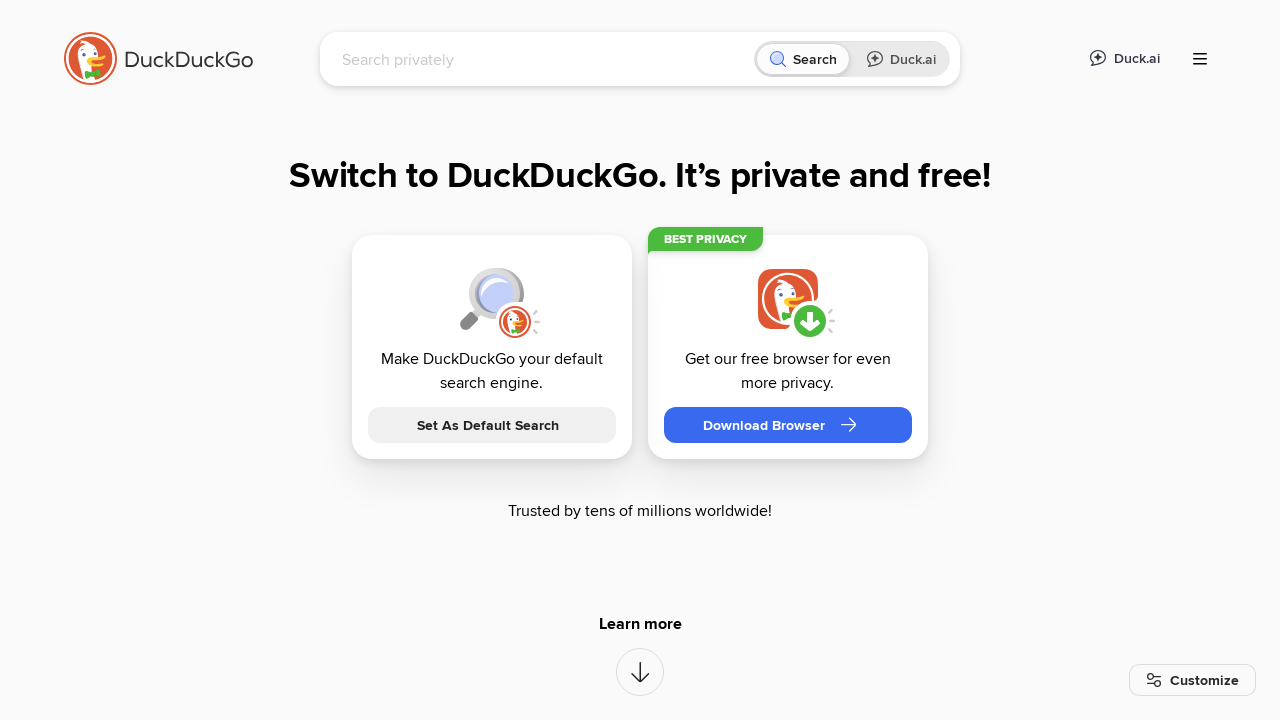

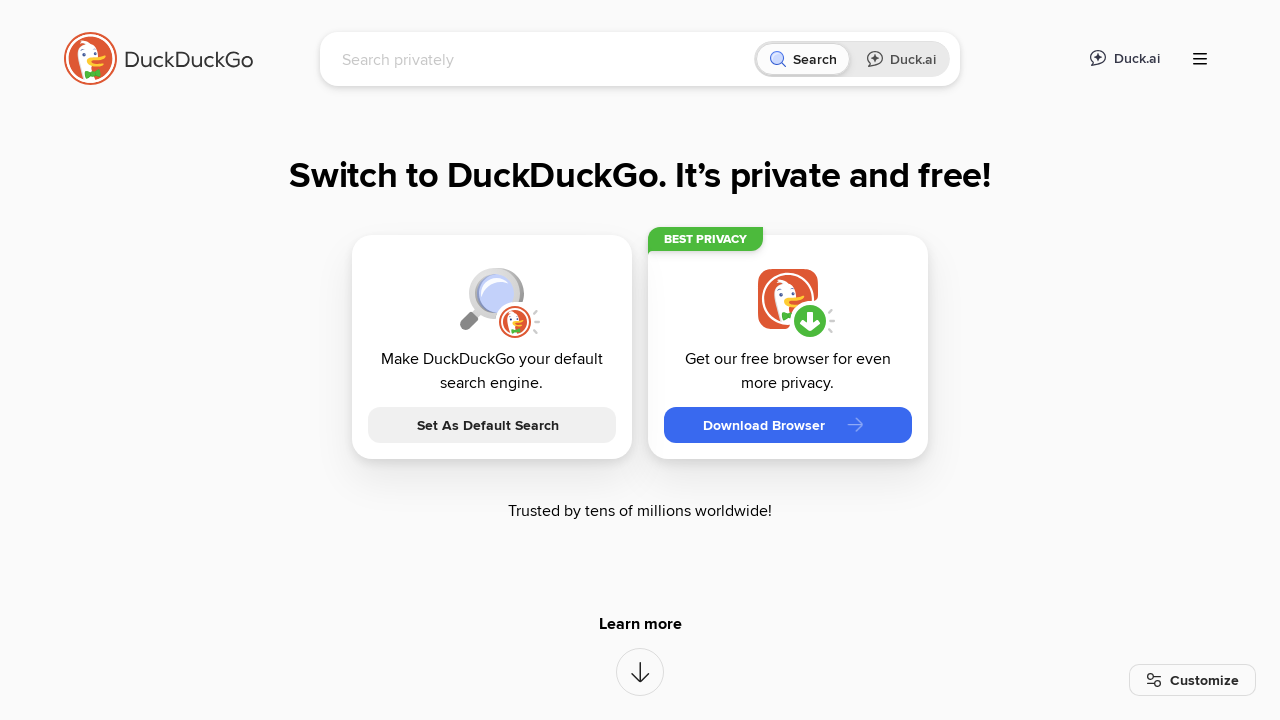